Tests three types of JavaScript alerts: basic alert, confirmation dialog, and prompt dialog by interacting with each type

Starting URL: https://the-internet.herokuapp.com/javascript_alerts

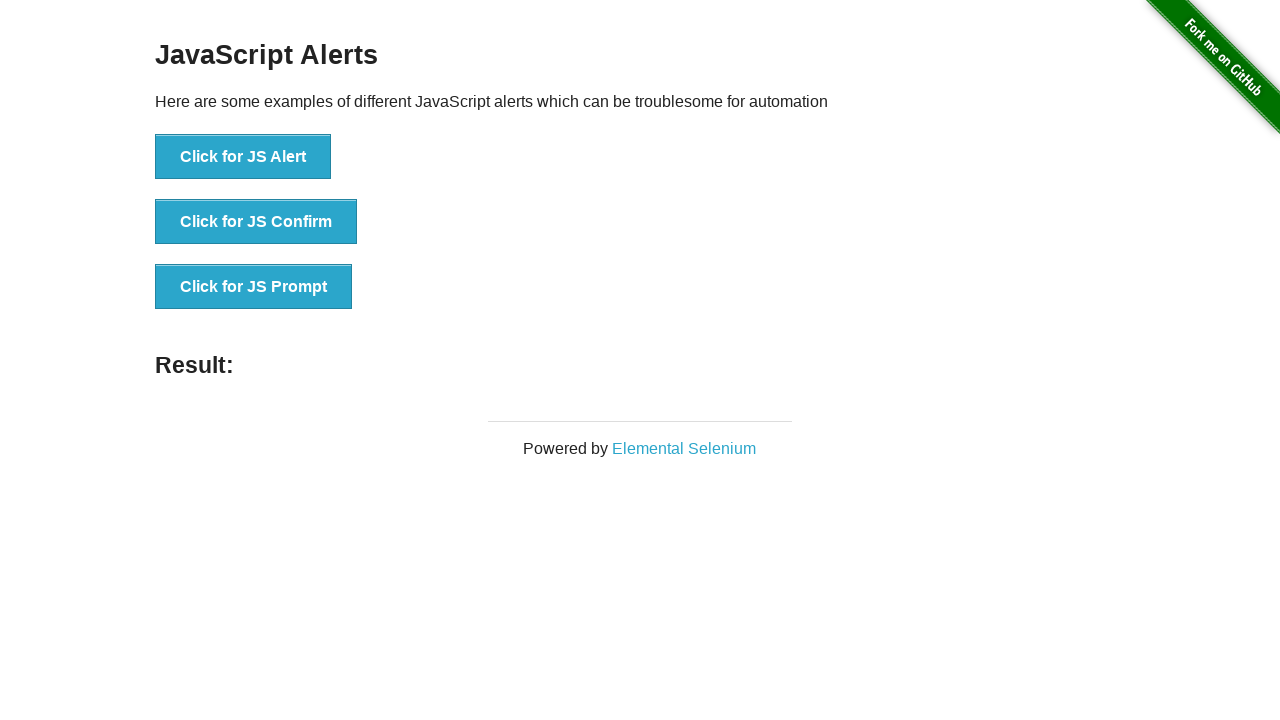

Clicked button to trigger basic JavaScript alert at (243, 157) on button:has-text('Click for JS Alert')
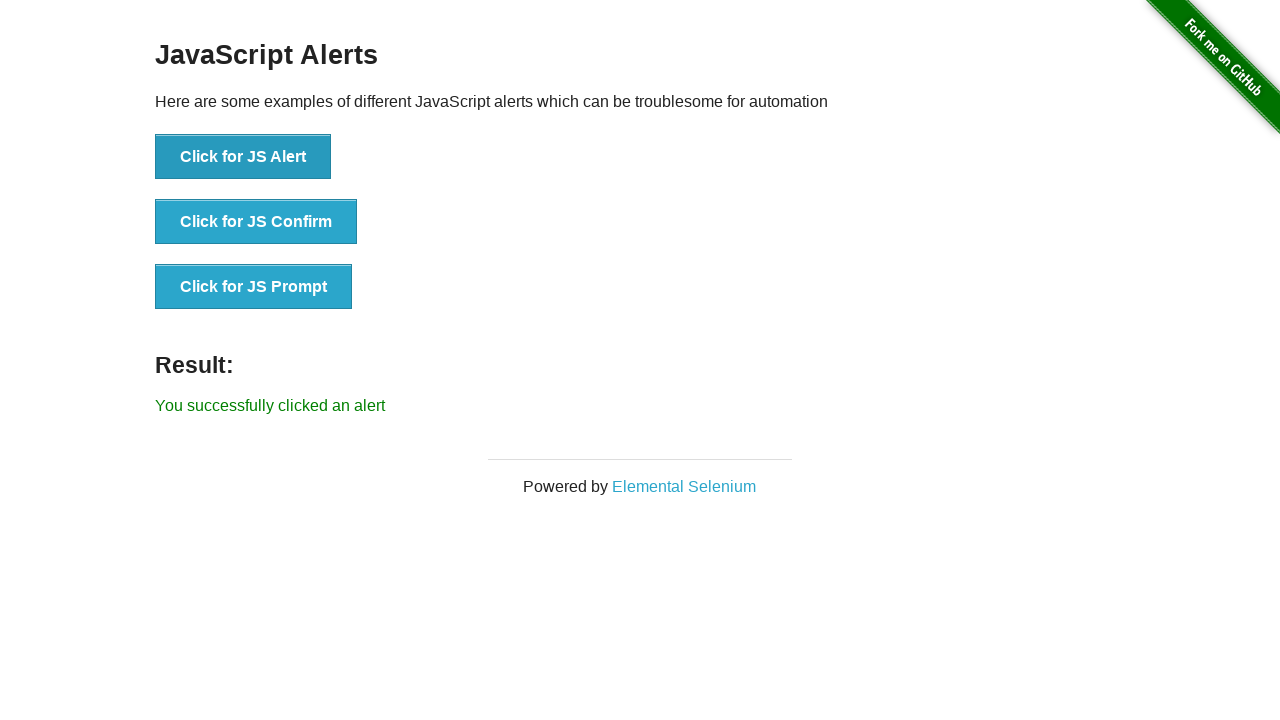

Set up dialog handler to accept basic alert
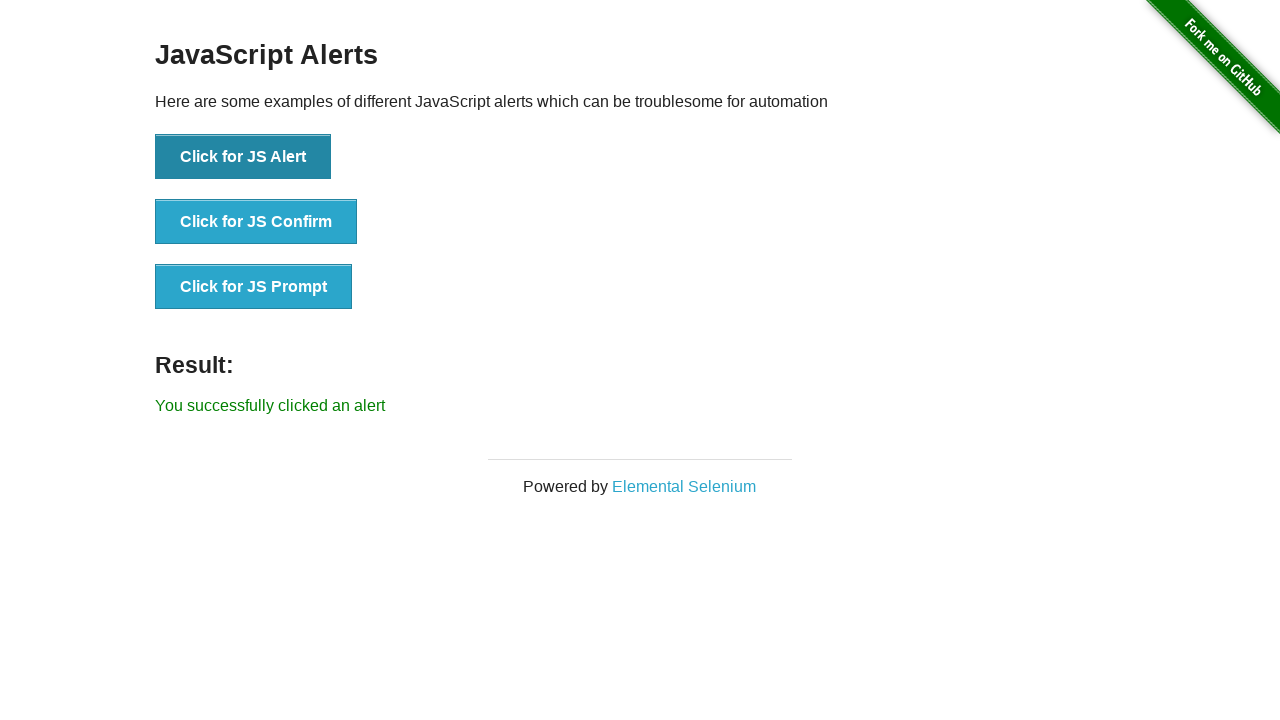

Waited for basic alert interaction to complete
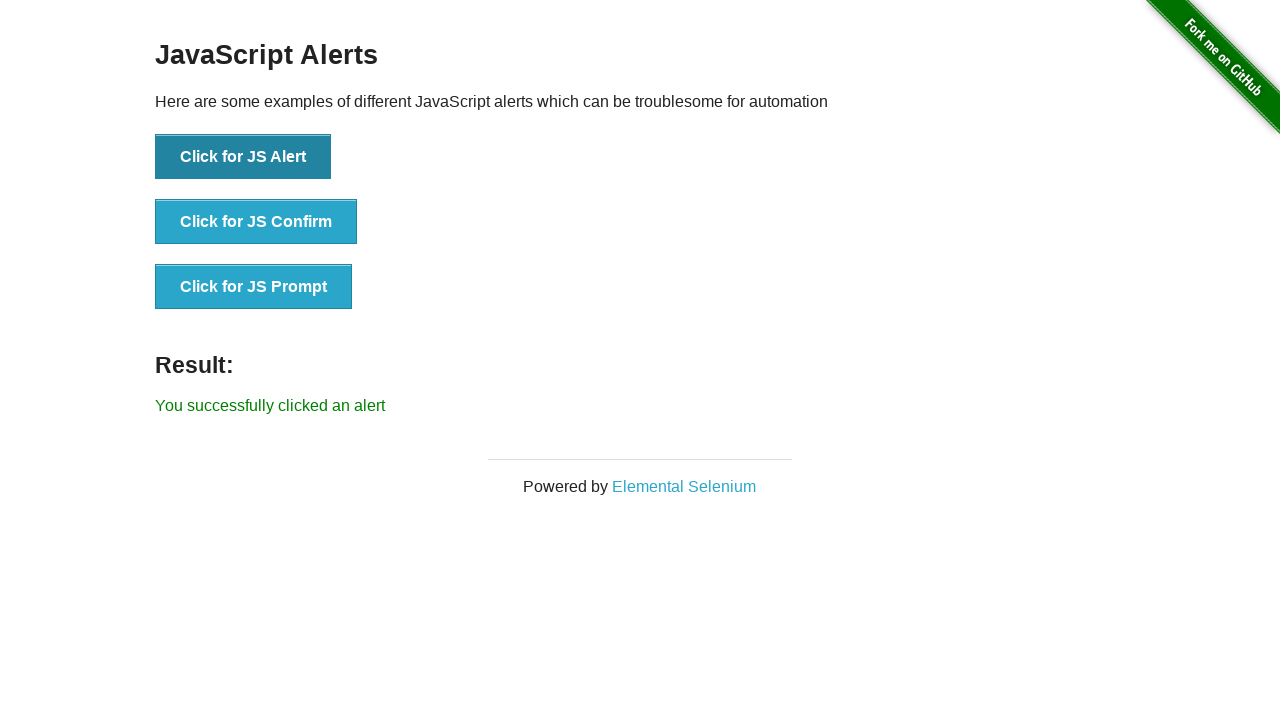

Clicked button to trigger confirmation dialog at (256, 222) on button:has-text('Click for JS Confirm')
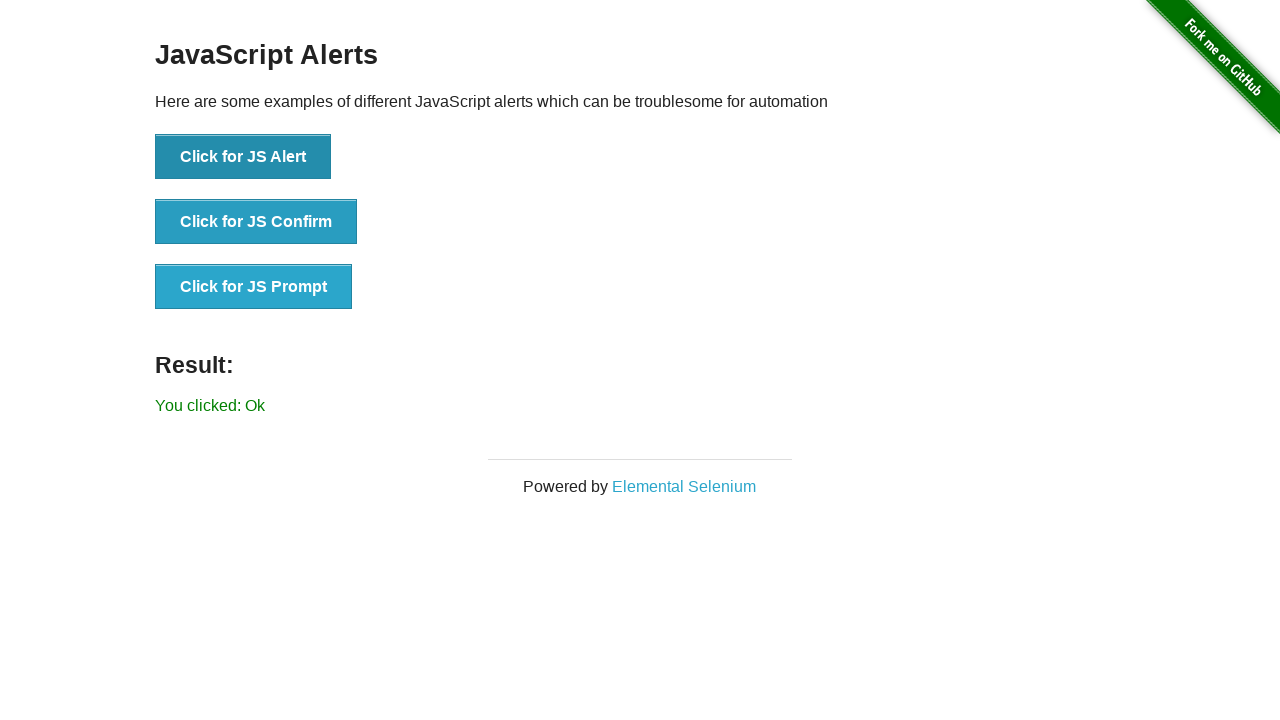

Set up dialog handler to dismiss confirmation dialog
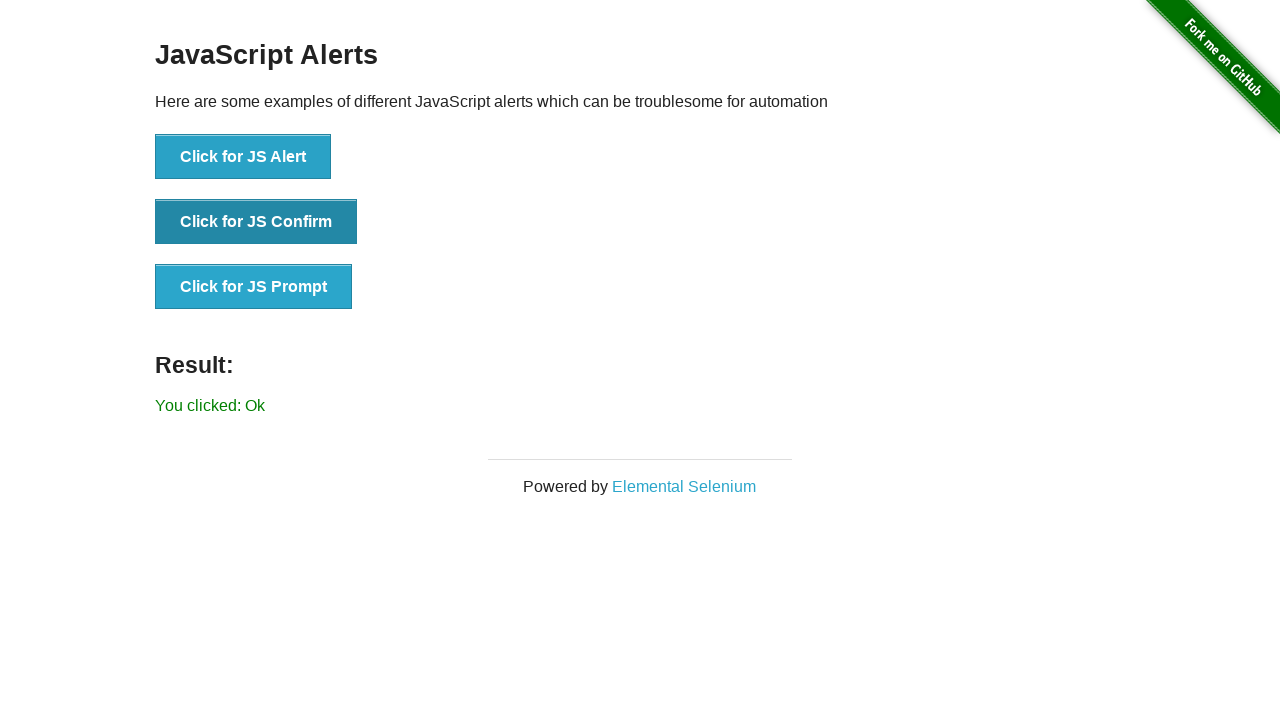

Waited for confirmation dialog interaction to complete
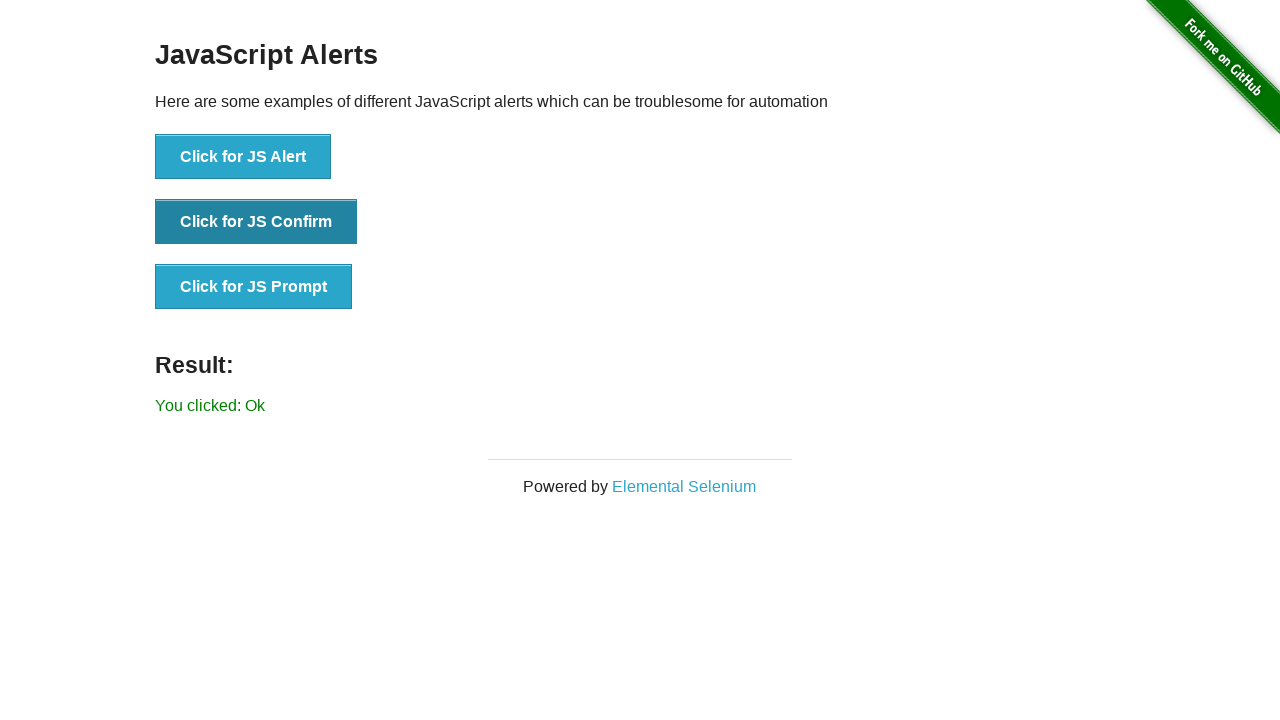

Clicked button to trigger prompt dialog at (254, 287) on button:has-text('Click for JS Prompt')
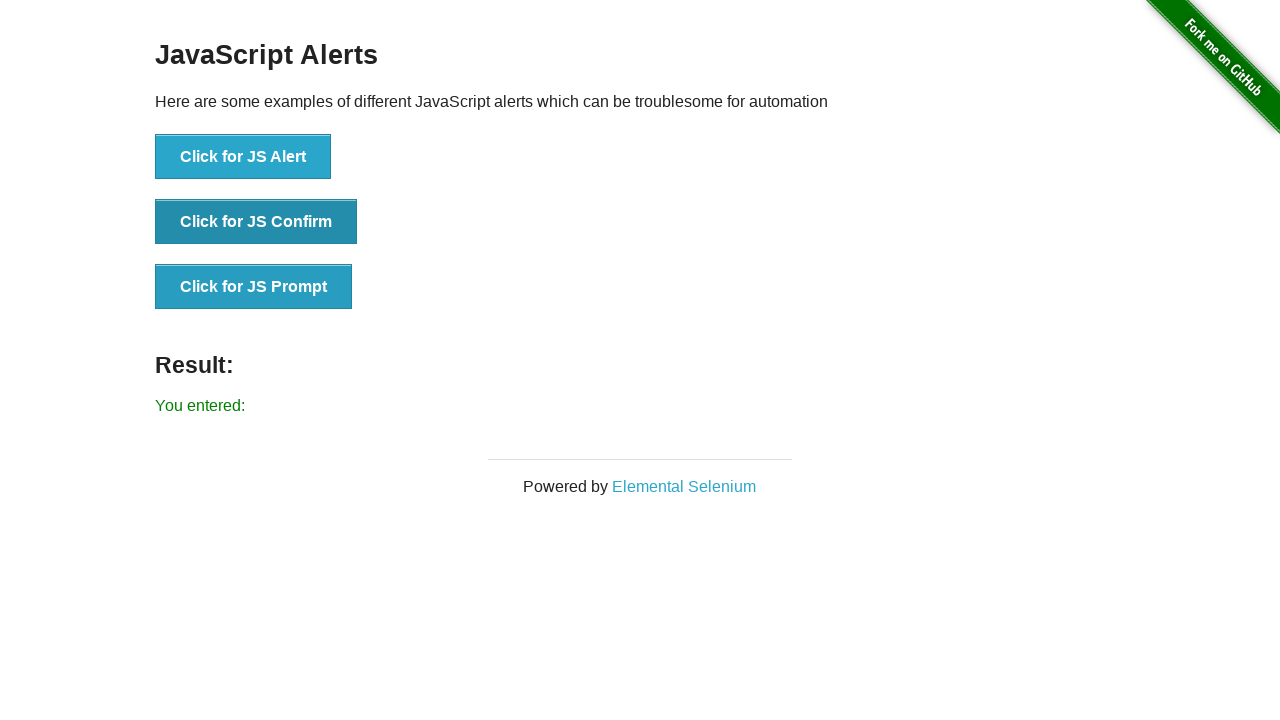

Set up dialog handler to accept prompt dialog with input 'hi'
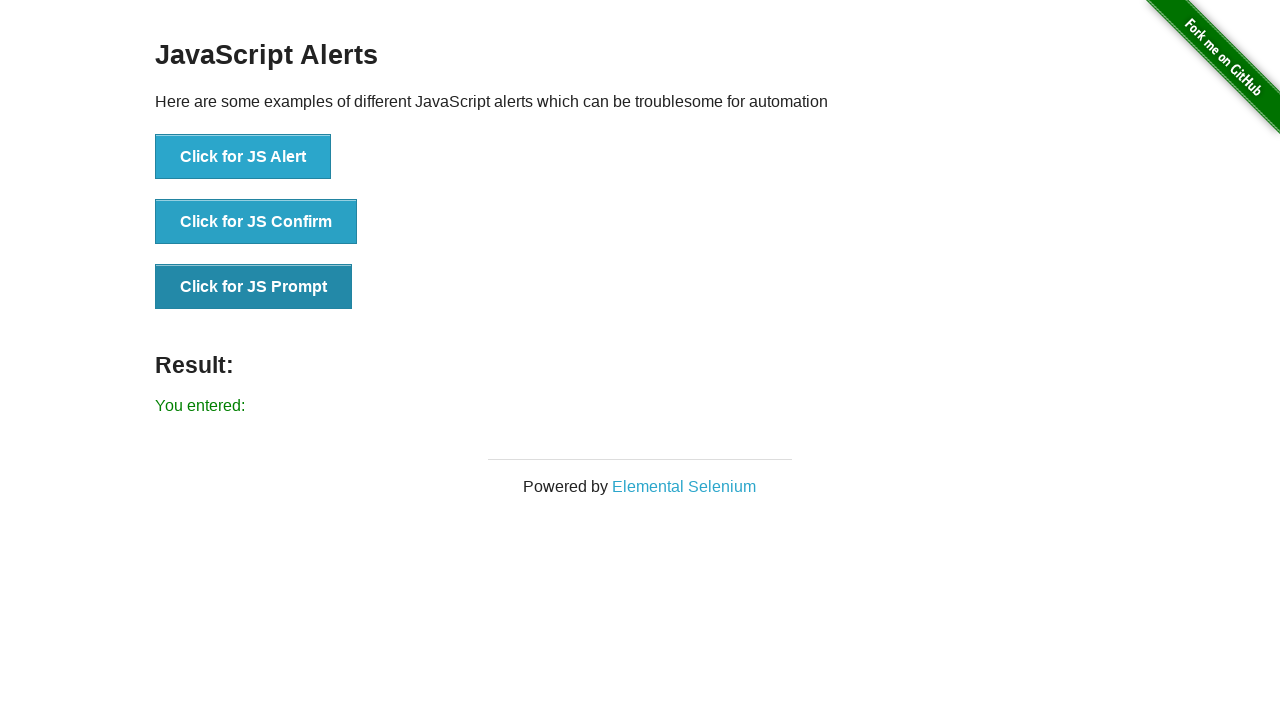

Waited for prompt dialog interaction to complete
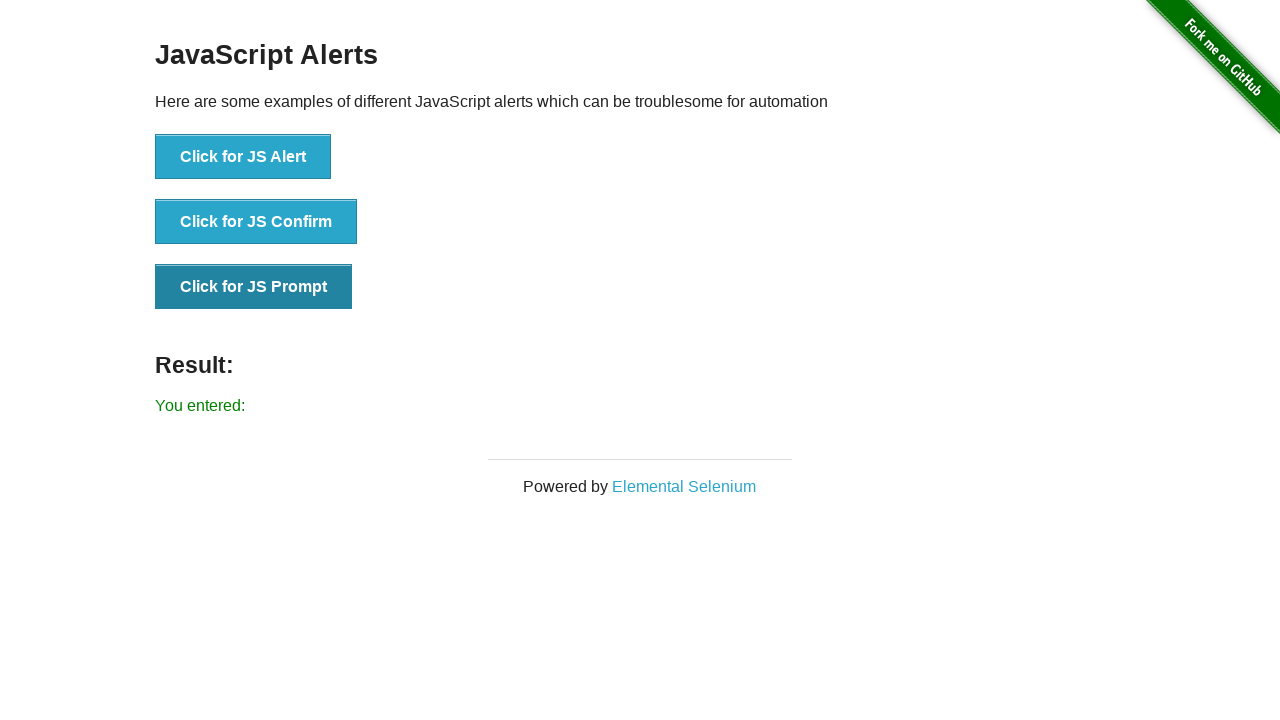

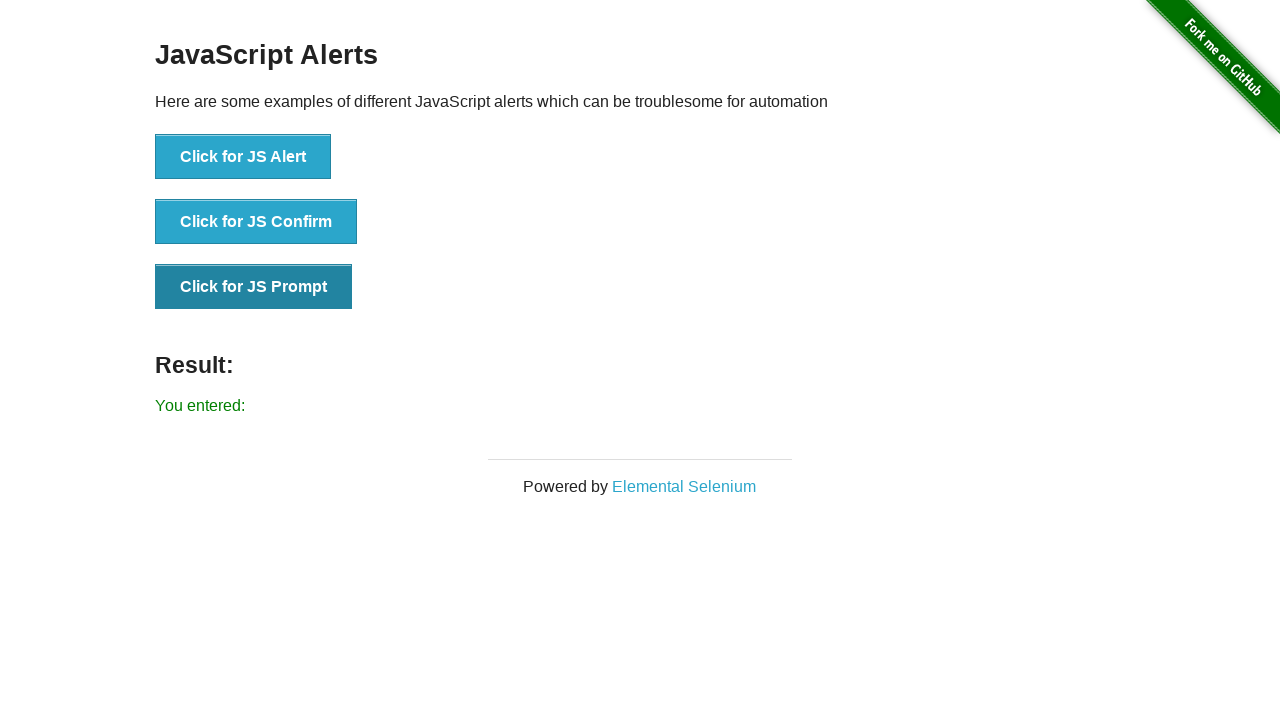